Tests the calculator functionality by entering a multiplication operation (75 × 49) and verifying the result display

Starting URL: https://www.calculator.net/

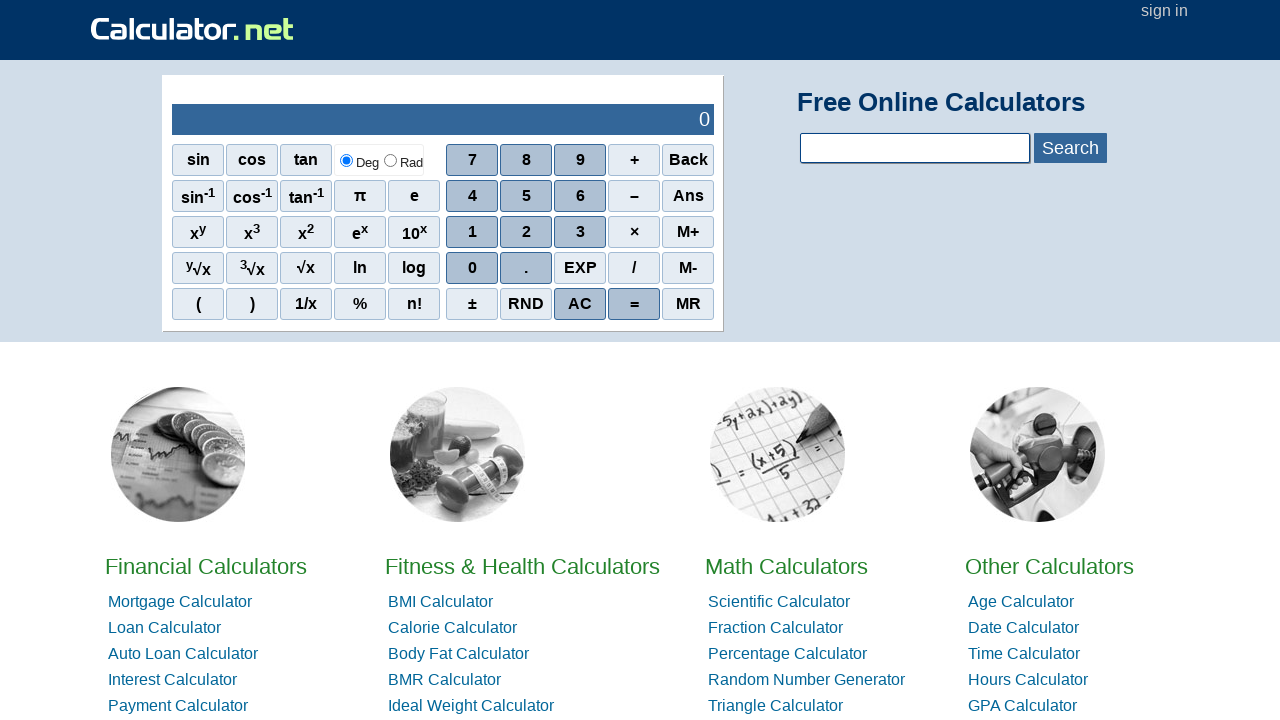

Clicked digit 7 at (472, 160) on xpath=//span[.='7']
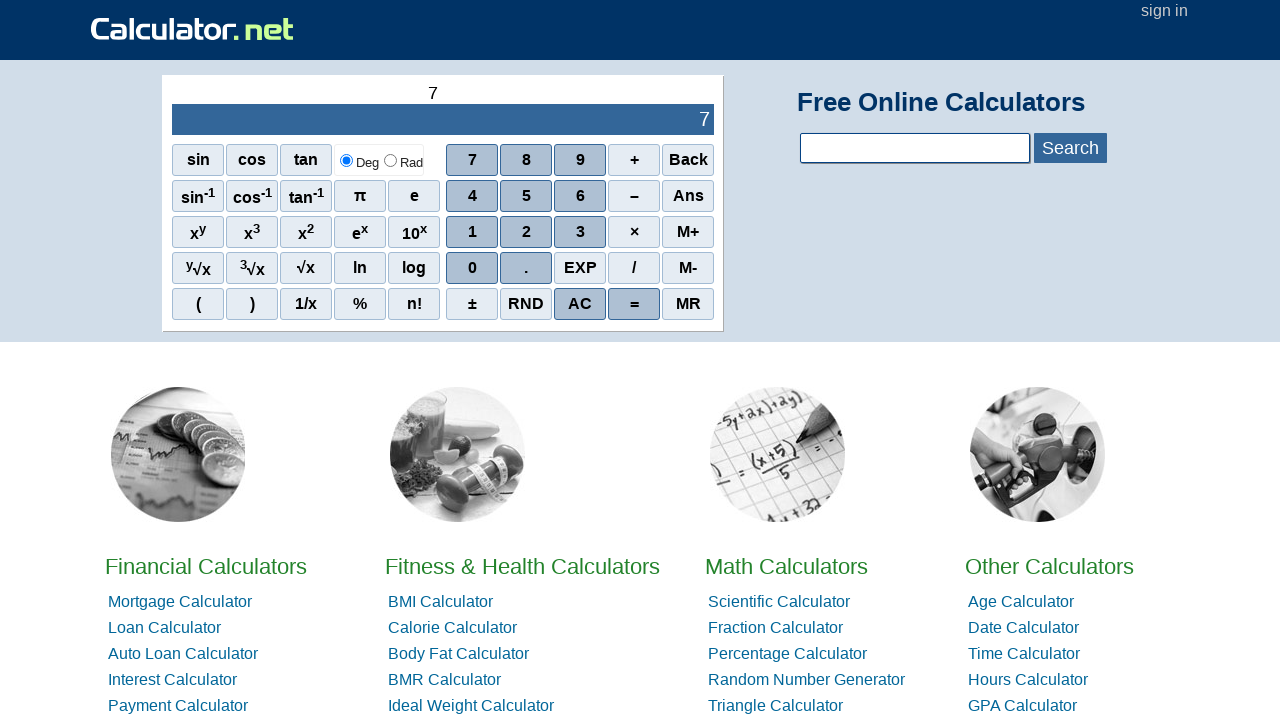

Clicked digit 5 at (526, 196) on xpath=//span[.='5']
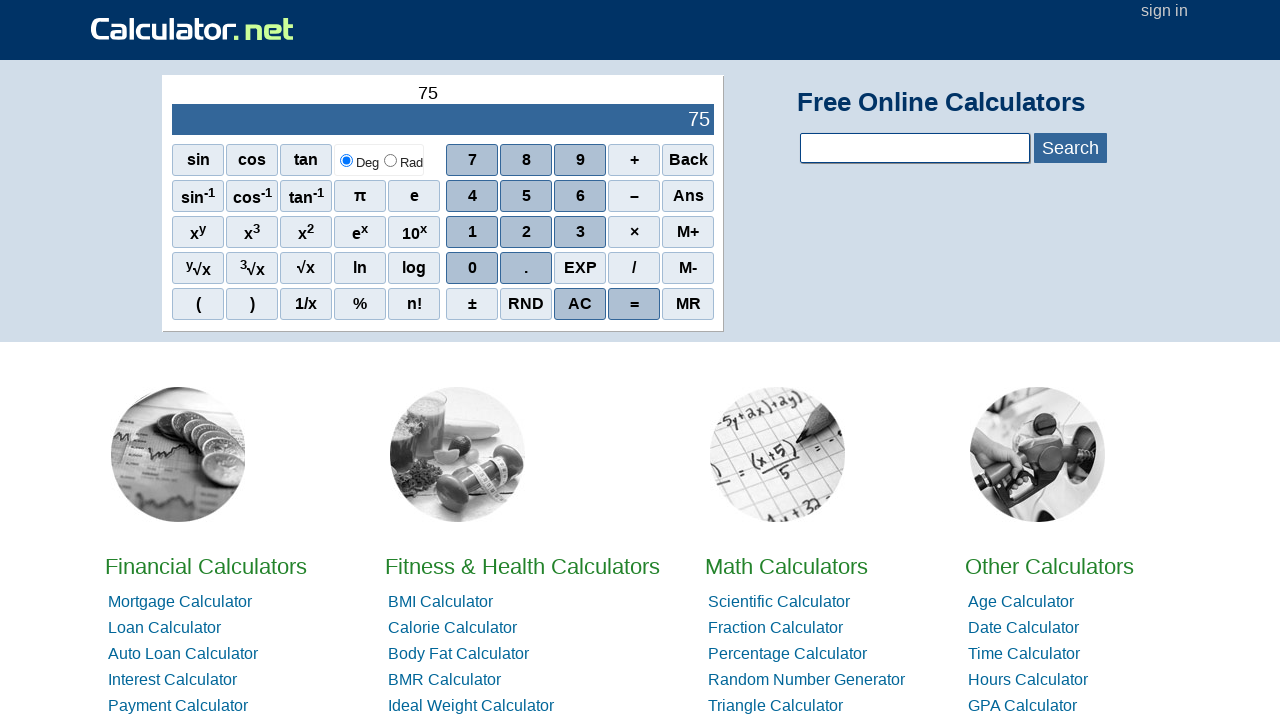

Clicked multiplication operator (×) at (634, 232) on xpath=//span[.='×']
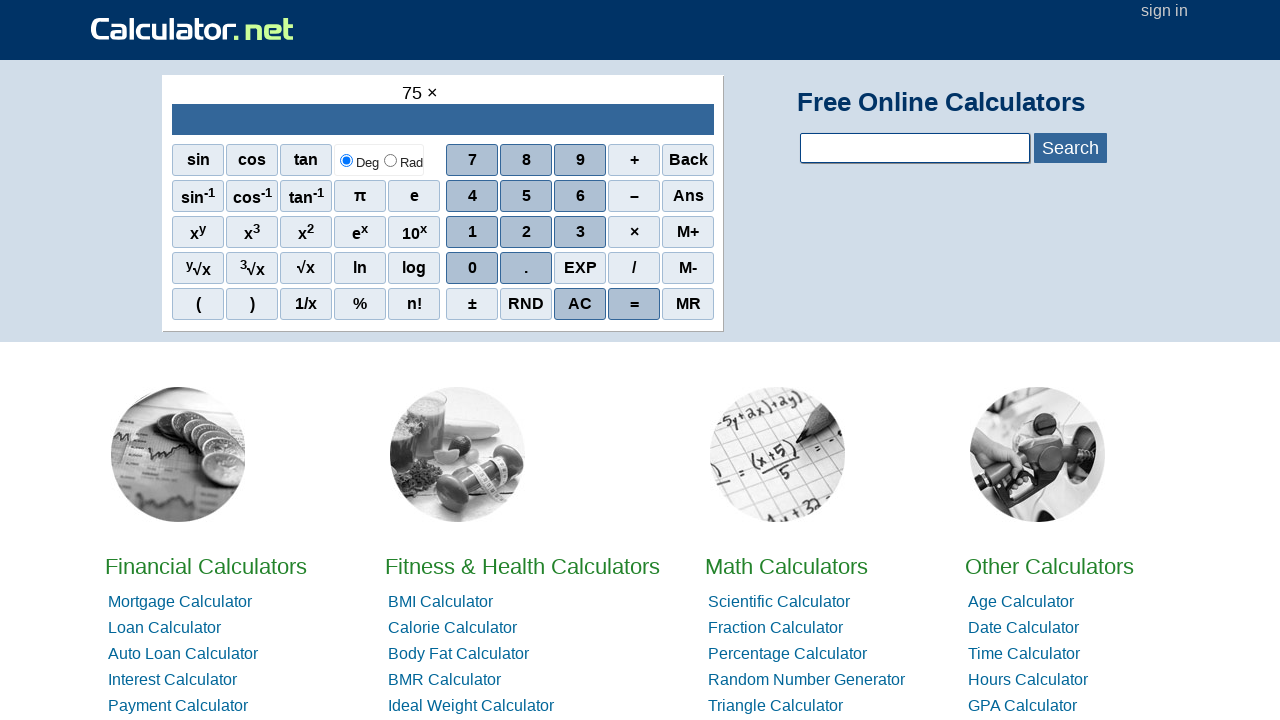

Clicked digit 4 at (472, 196) on xpath=//span[.='4']
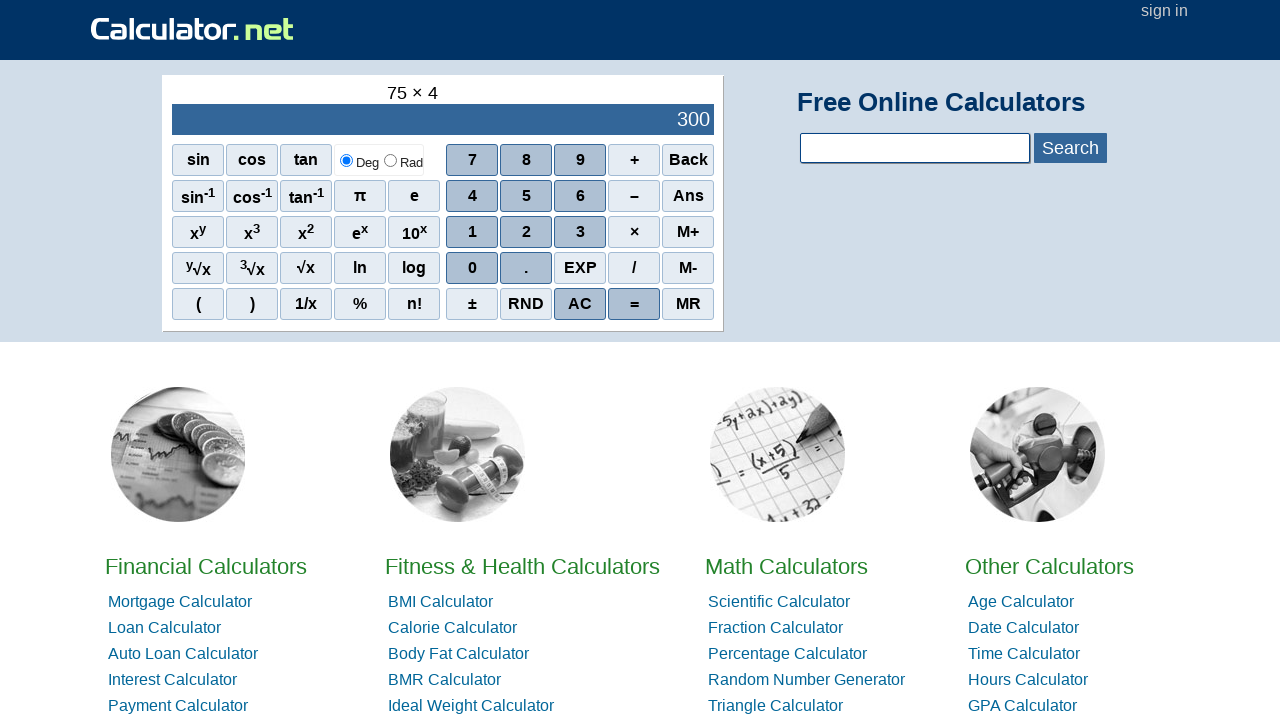

Clicked digit 9 at (580, 160) on xpath=//span[.='9']
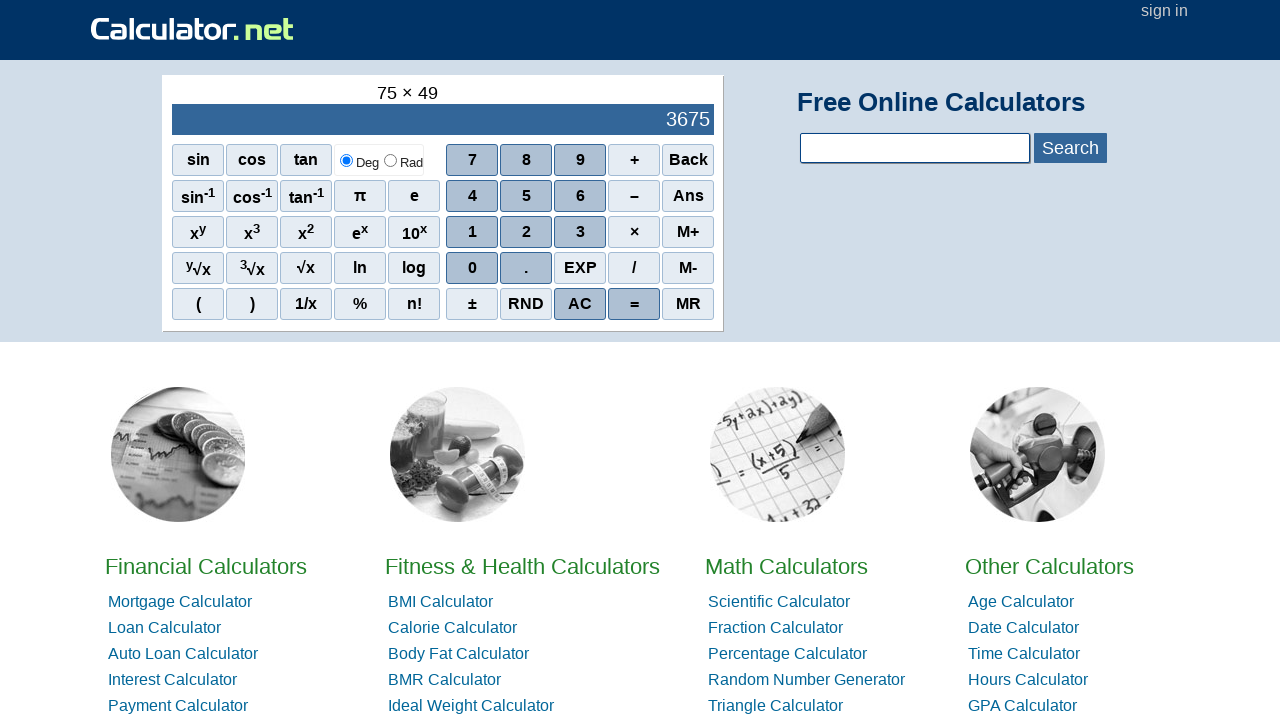

Calculator result output loaded
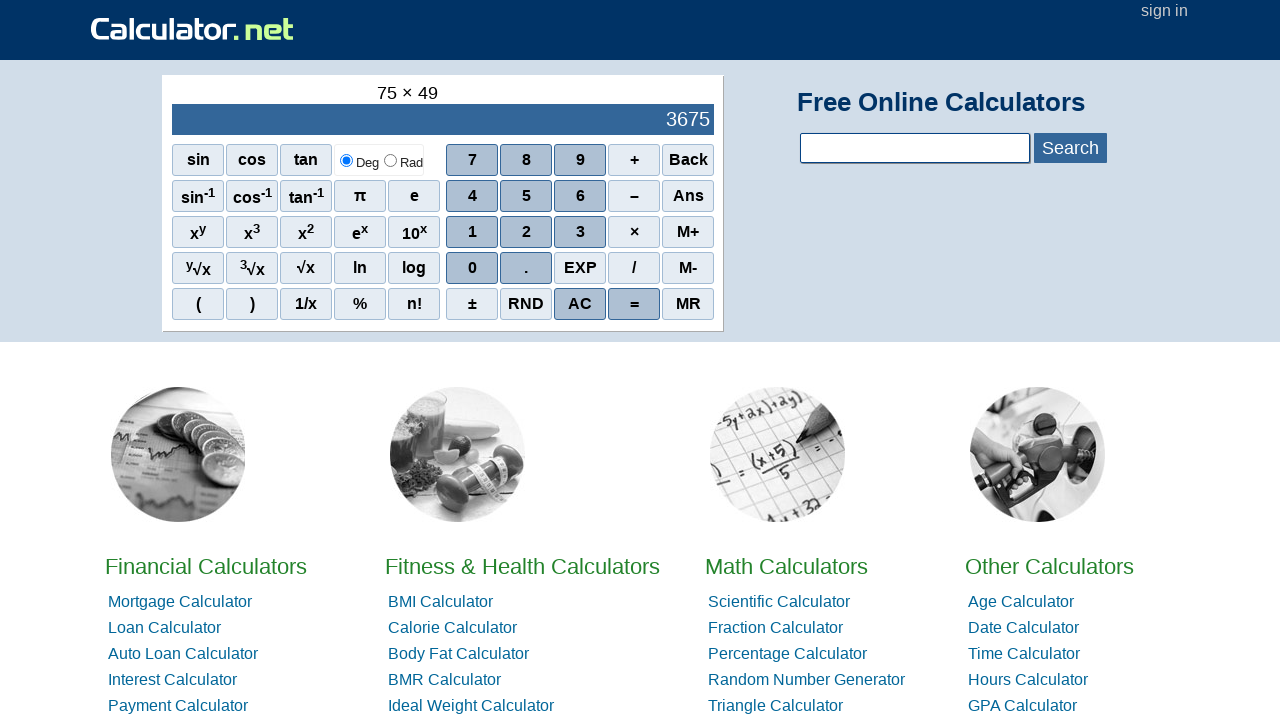

Retrieved calculation result:  3675
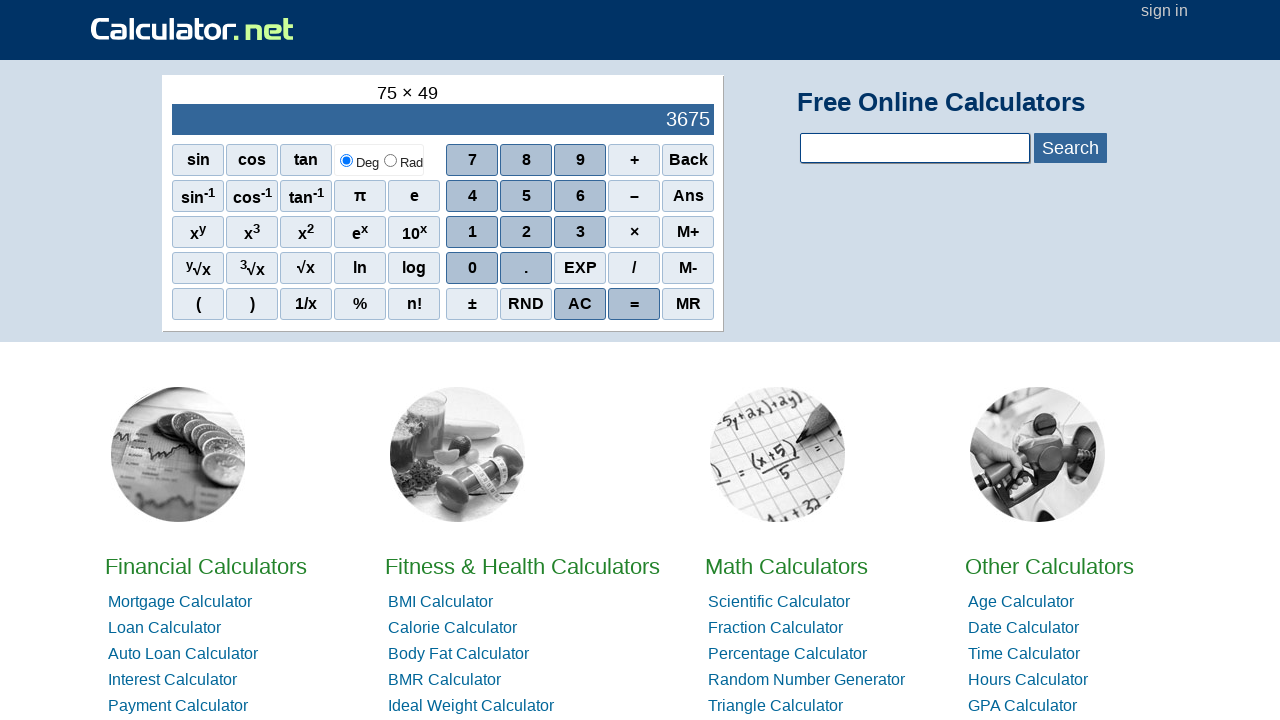

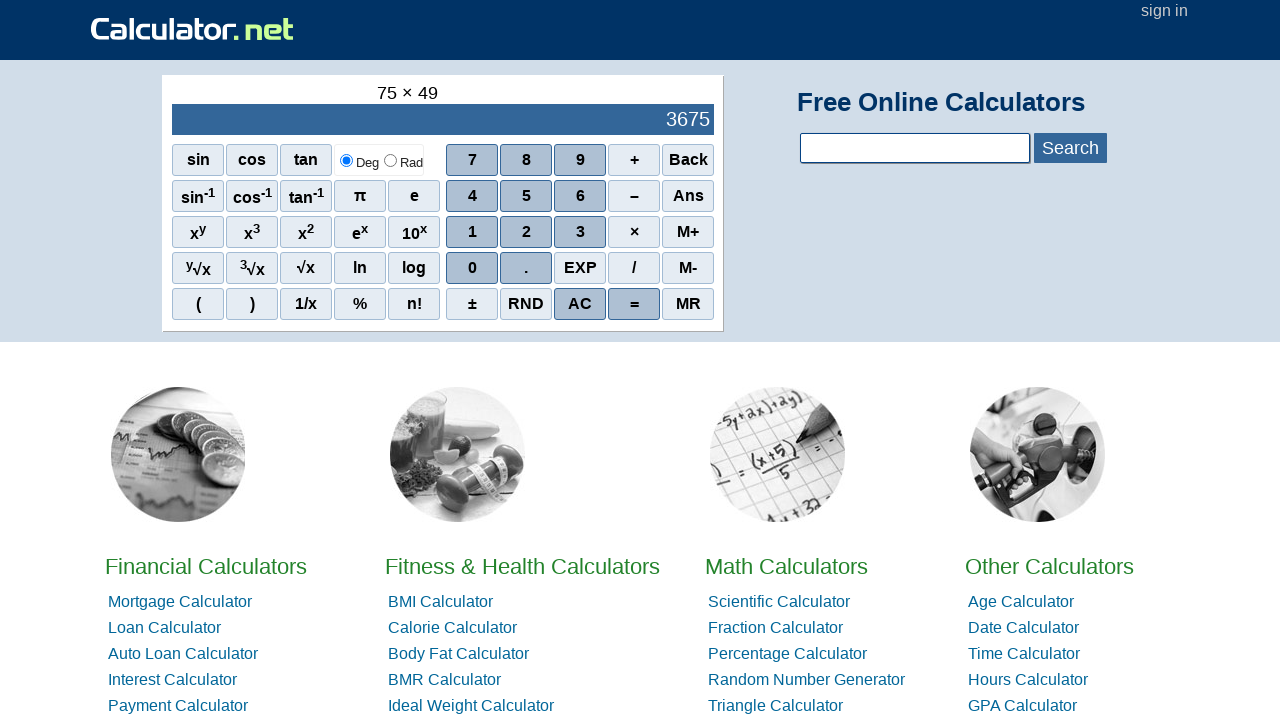